Tests JavaScript alert popup handling by navigating to a W3Schools demo page, switching to an iframe, clicking a button to trigger an alert, and accepting the alert.

Starting URL: https://www.w3schools.com/js/tryit.asp?filename=tryjs_alert

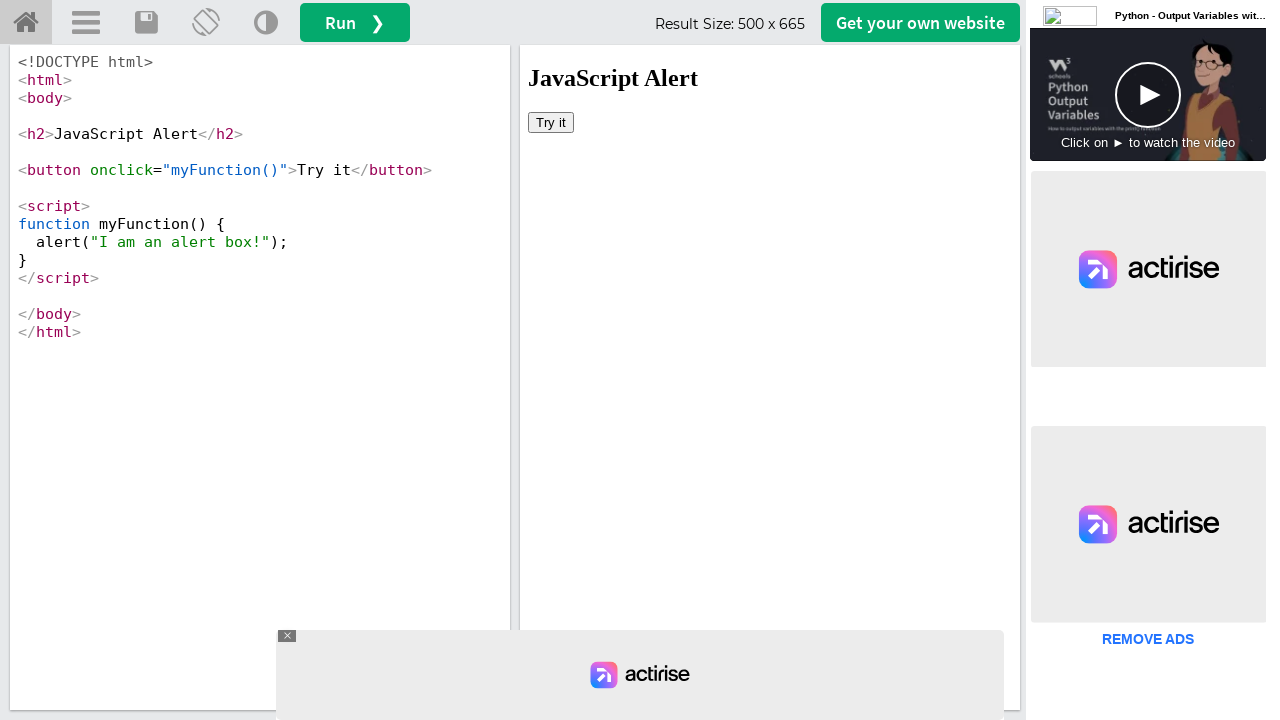

Set viewport size to 1920x1080
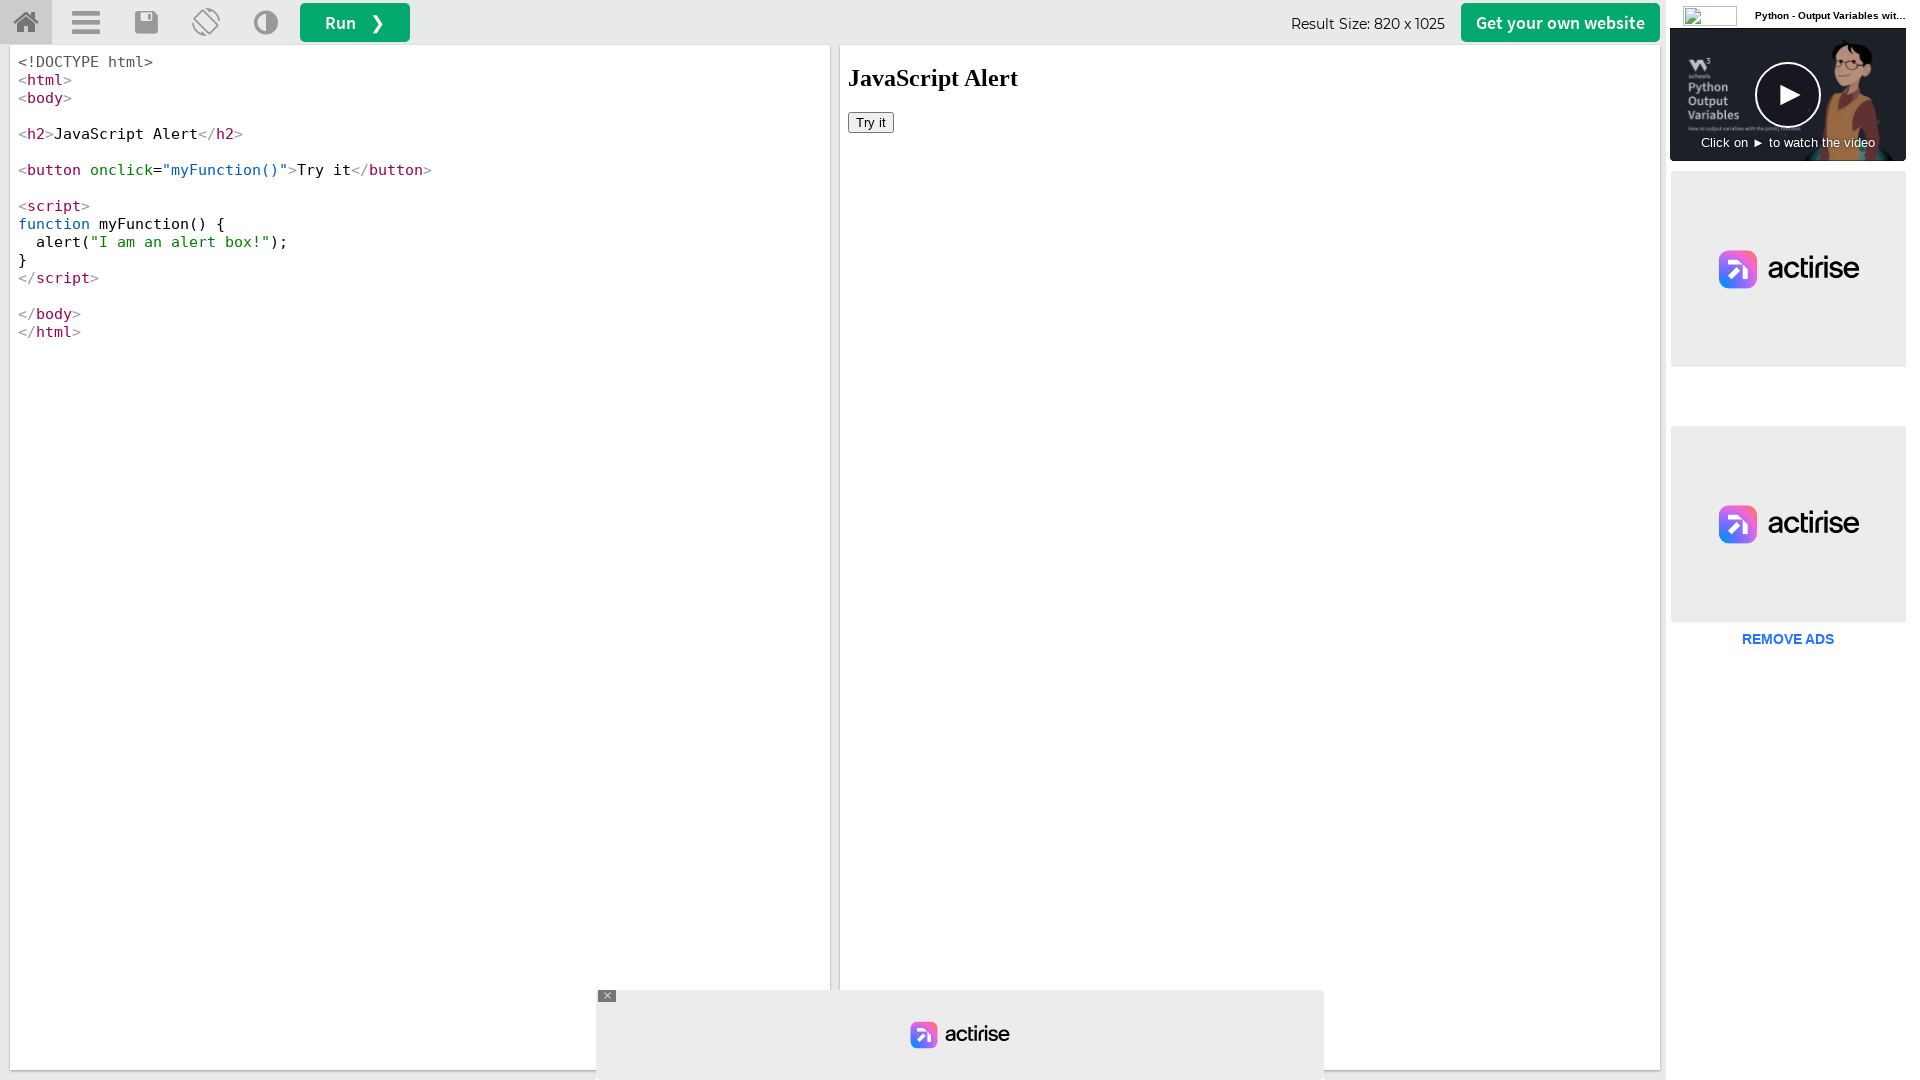

Located iframe#iframeResult containing the demo
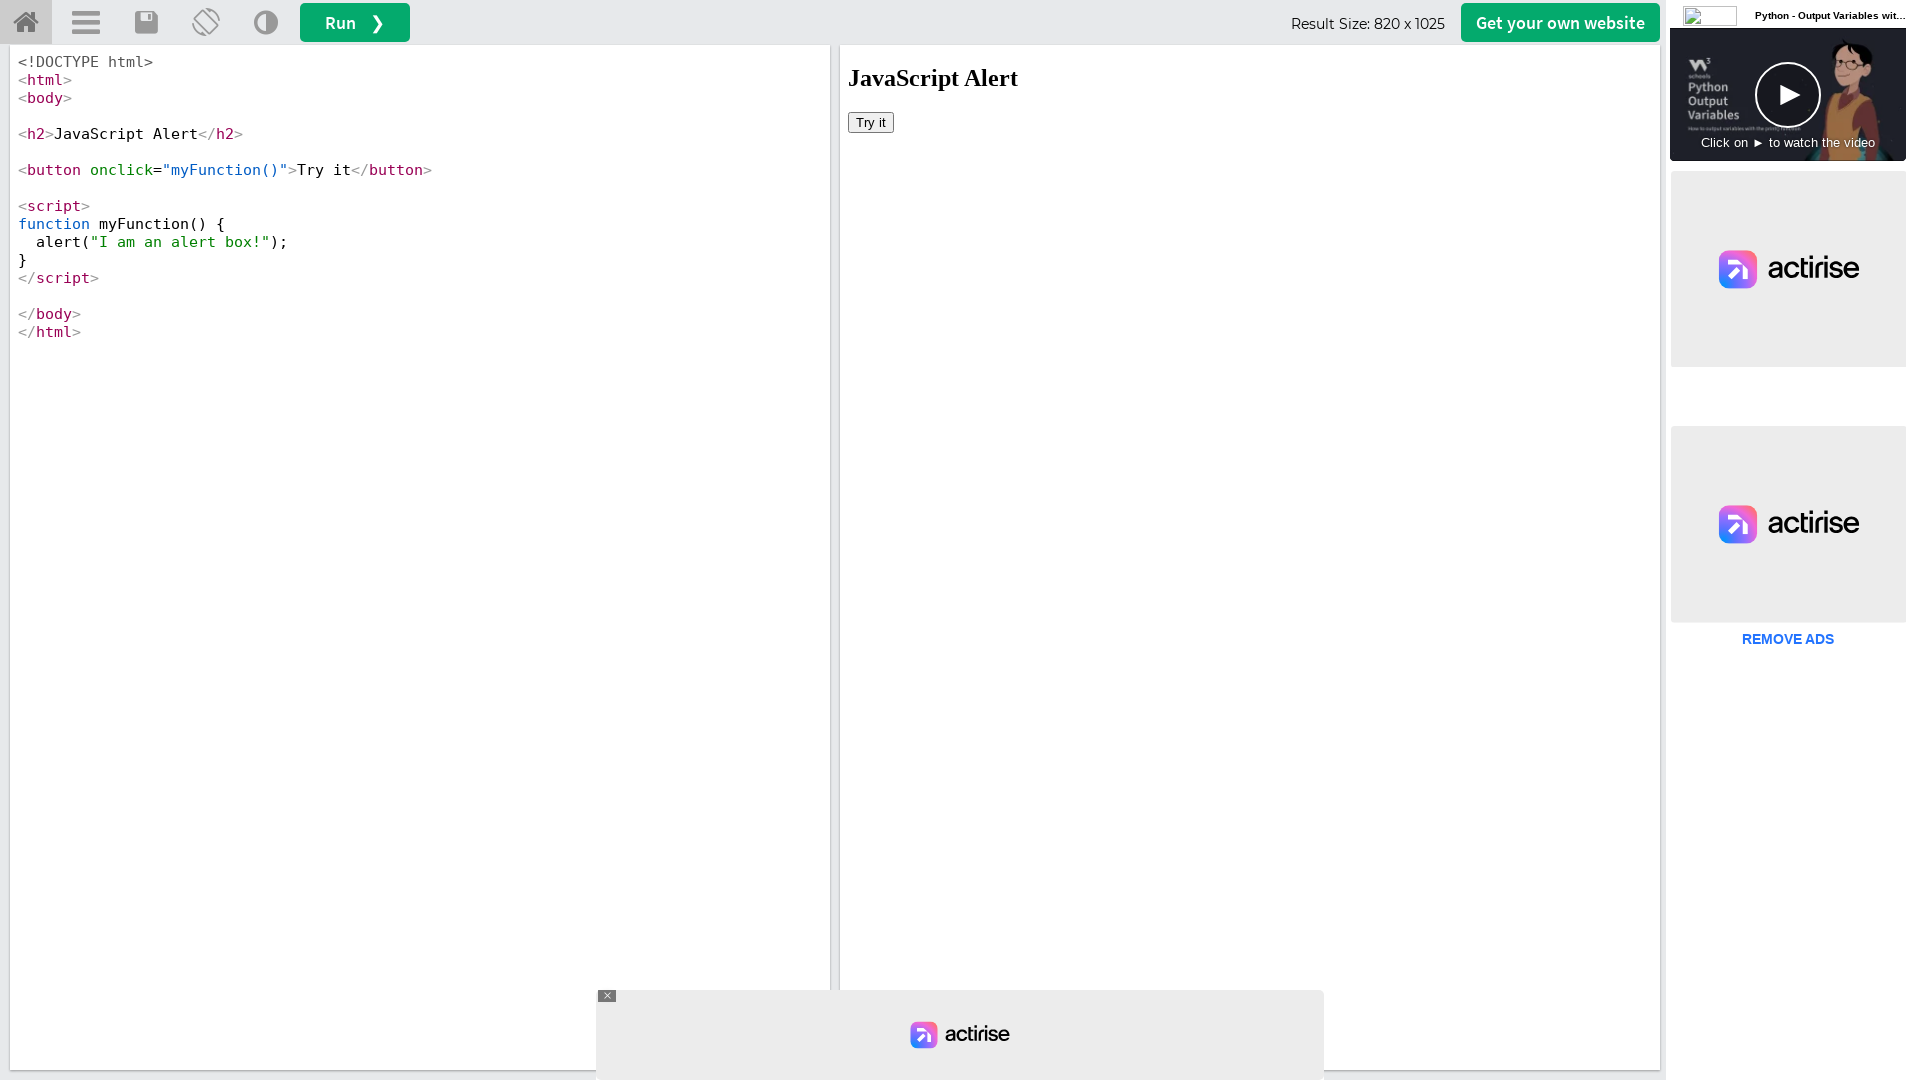

Set up dialog handler to accept alerts
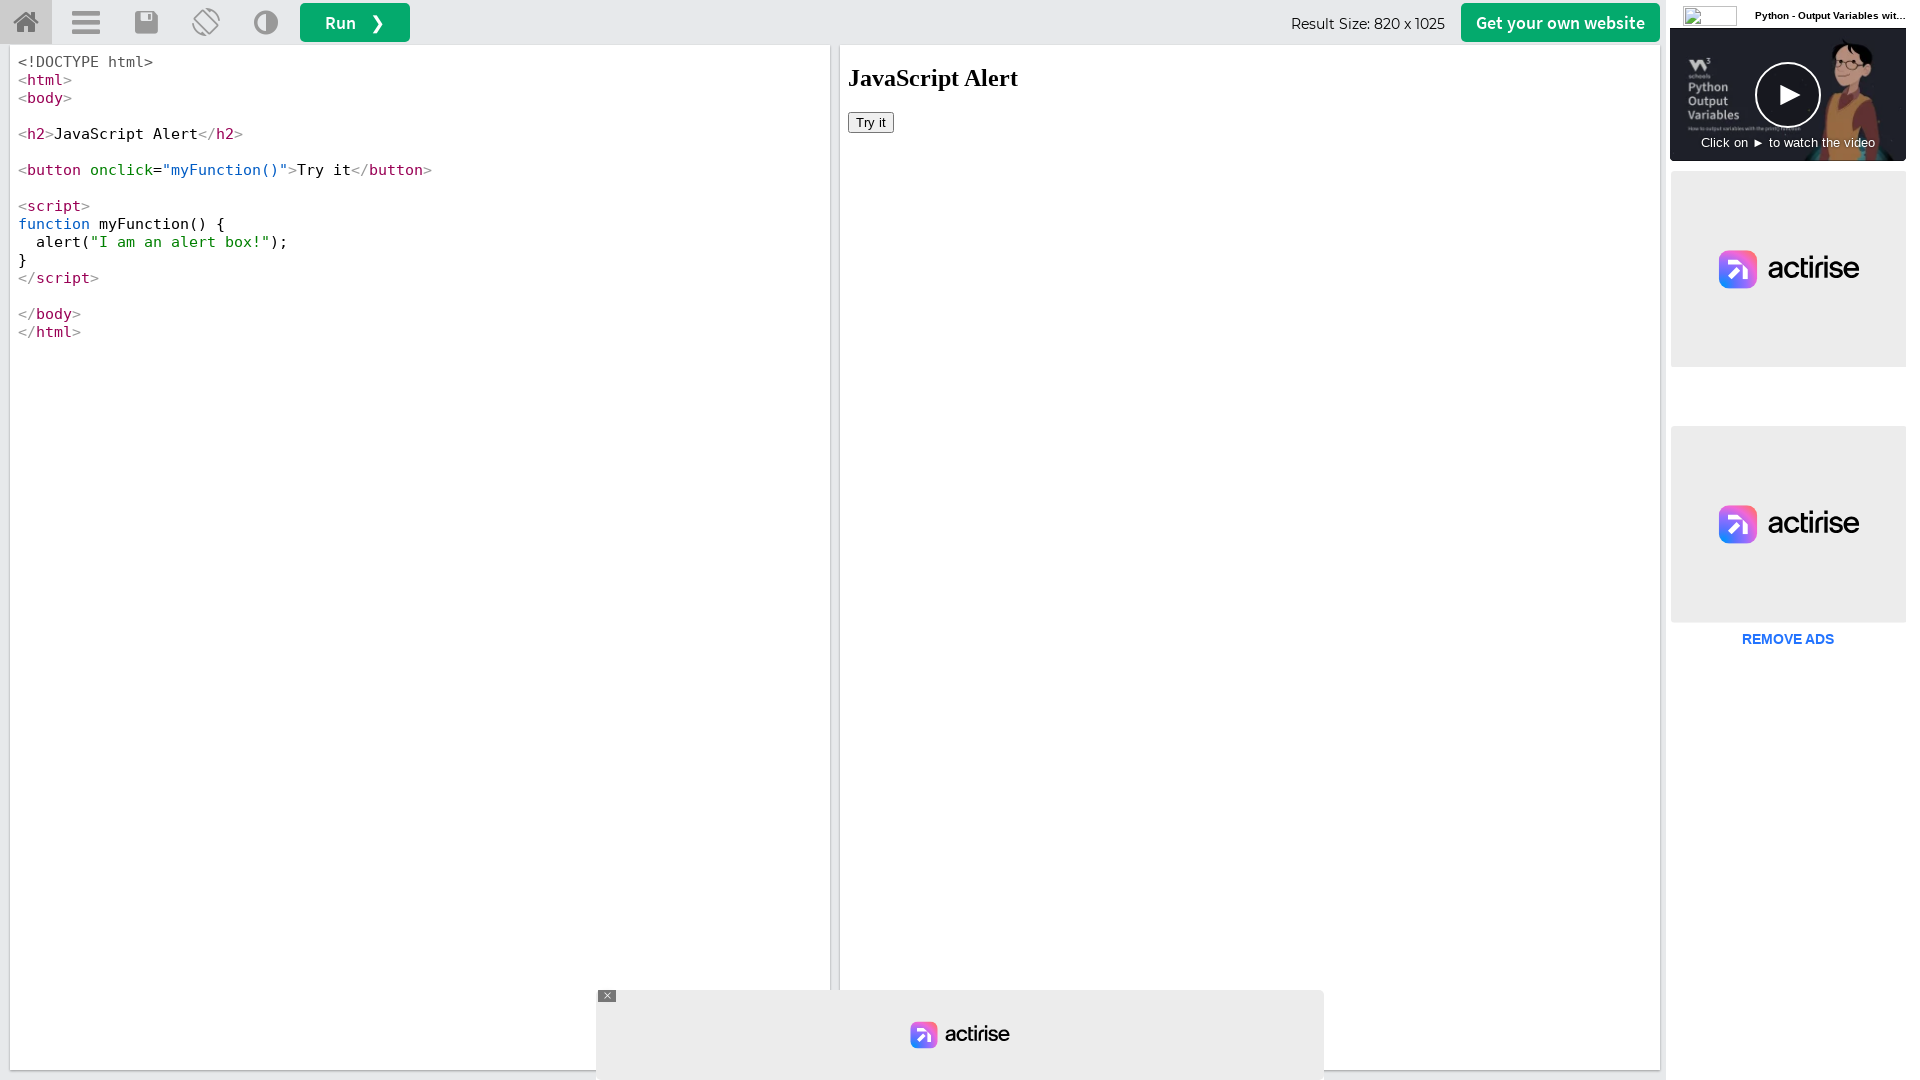

Clicked 'Try it' button inside iframe to trigger alert at (871, 122) on iframe#iframeResult >> internal:control=enter-frame >> xpath=//button[normalize-
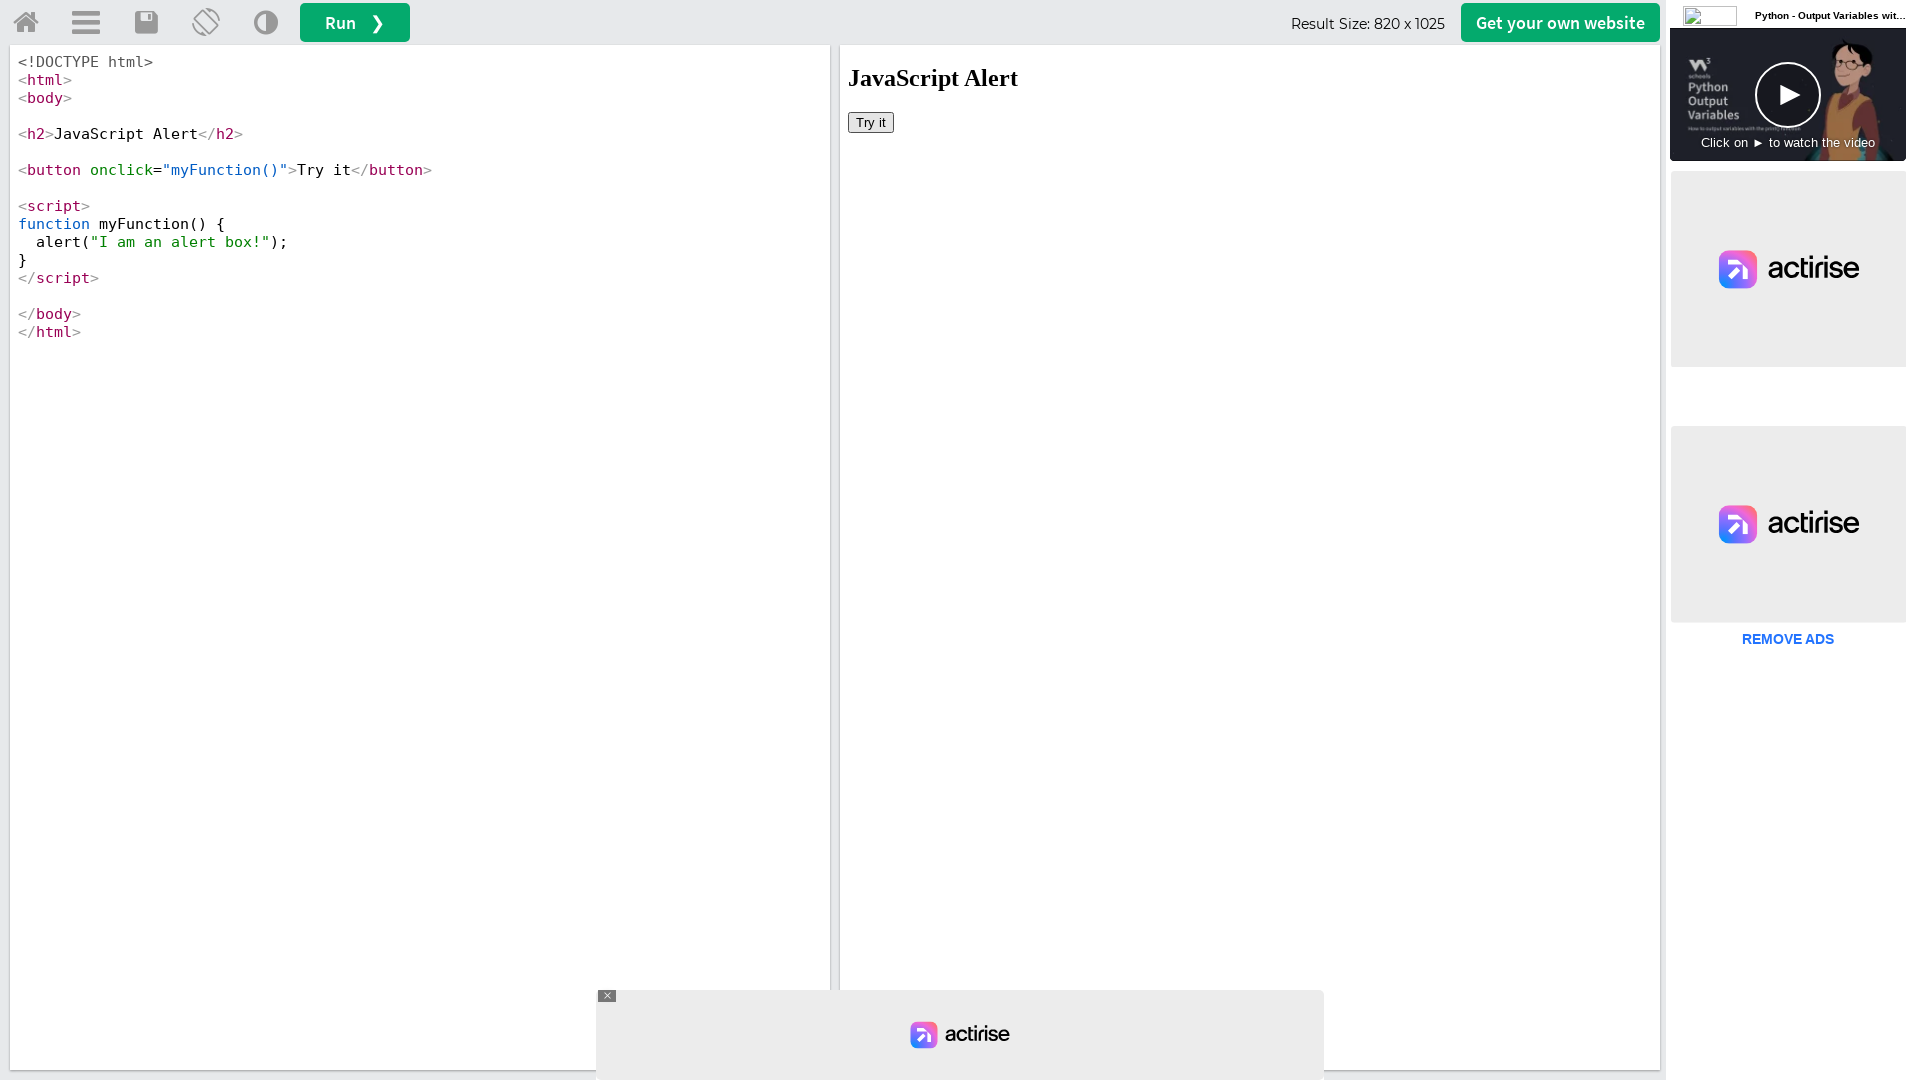

JavaScript alert popup was accepted
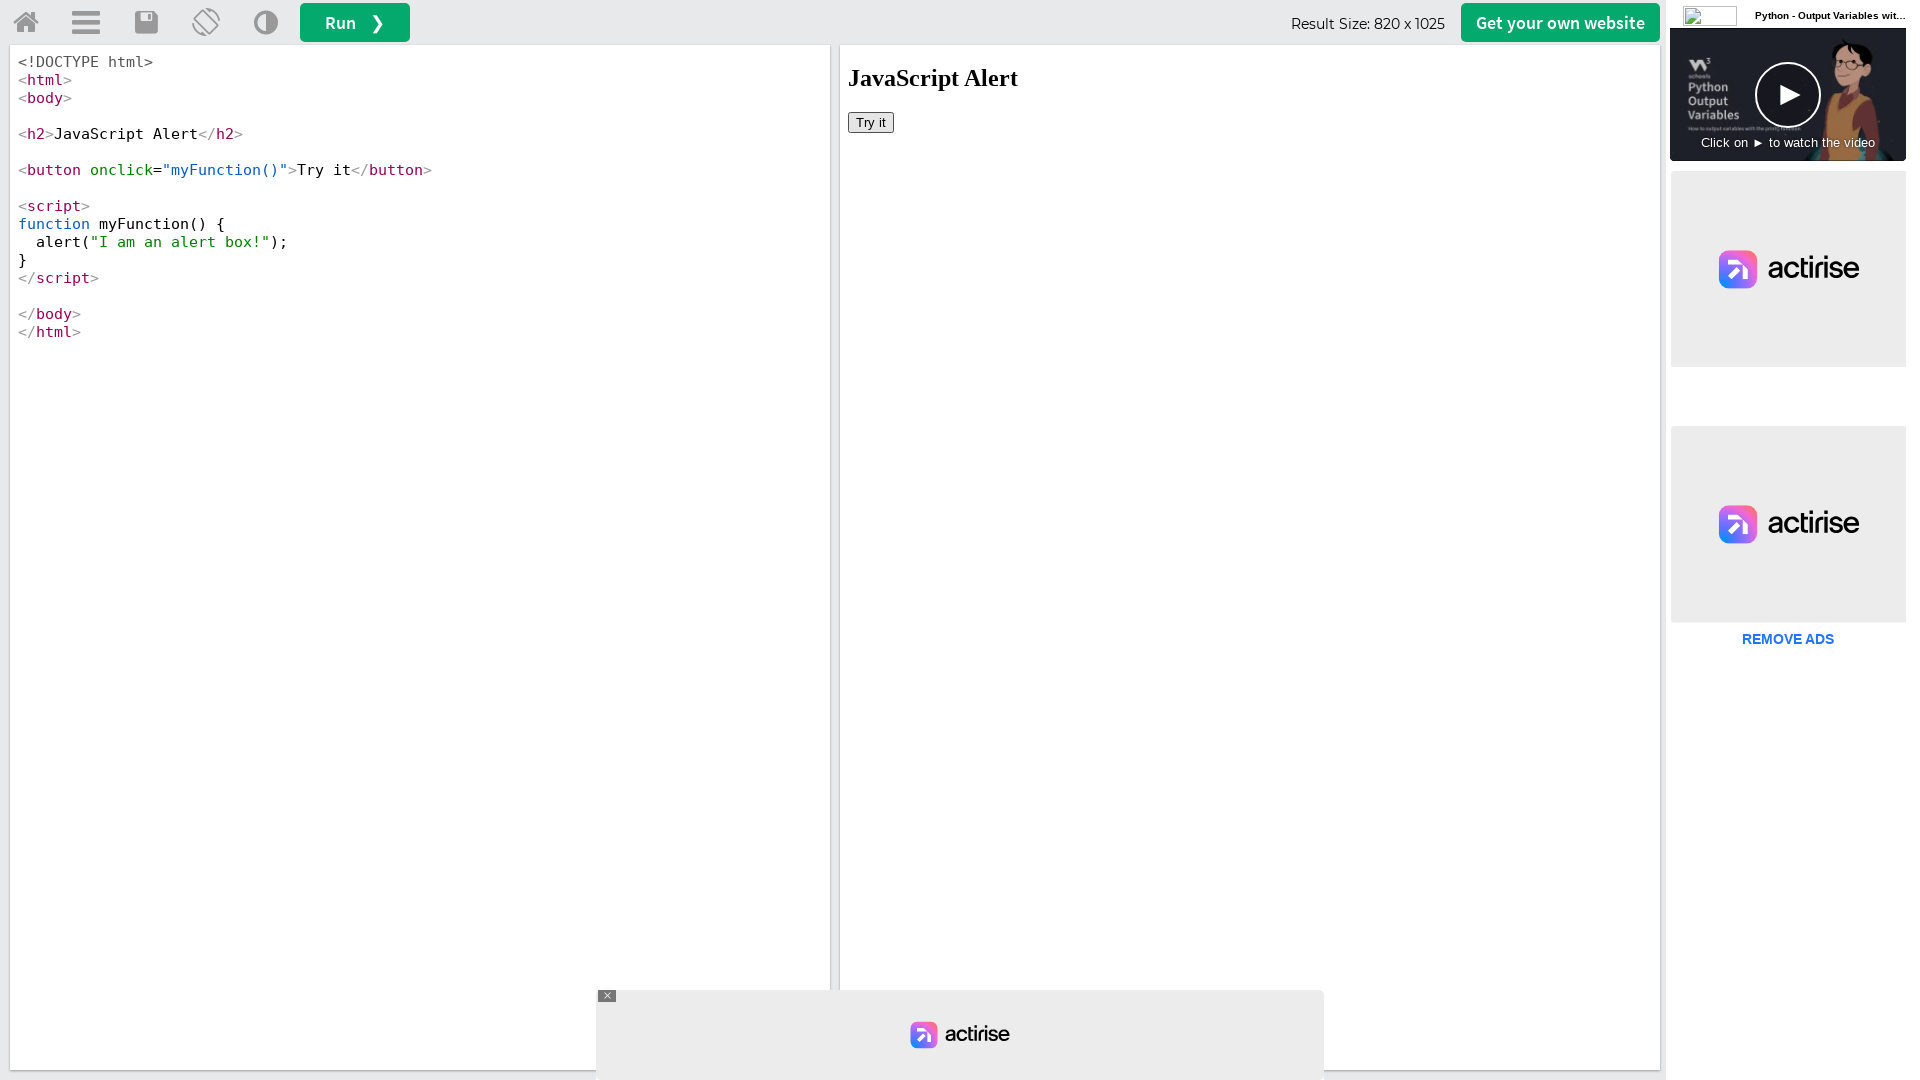

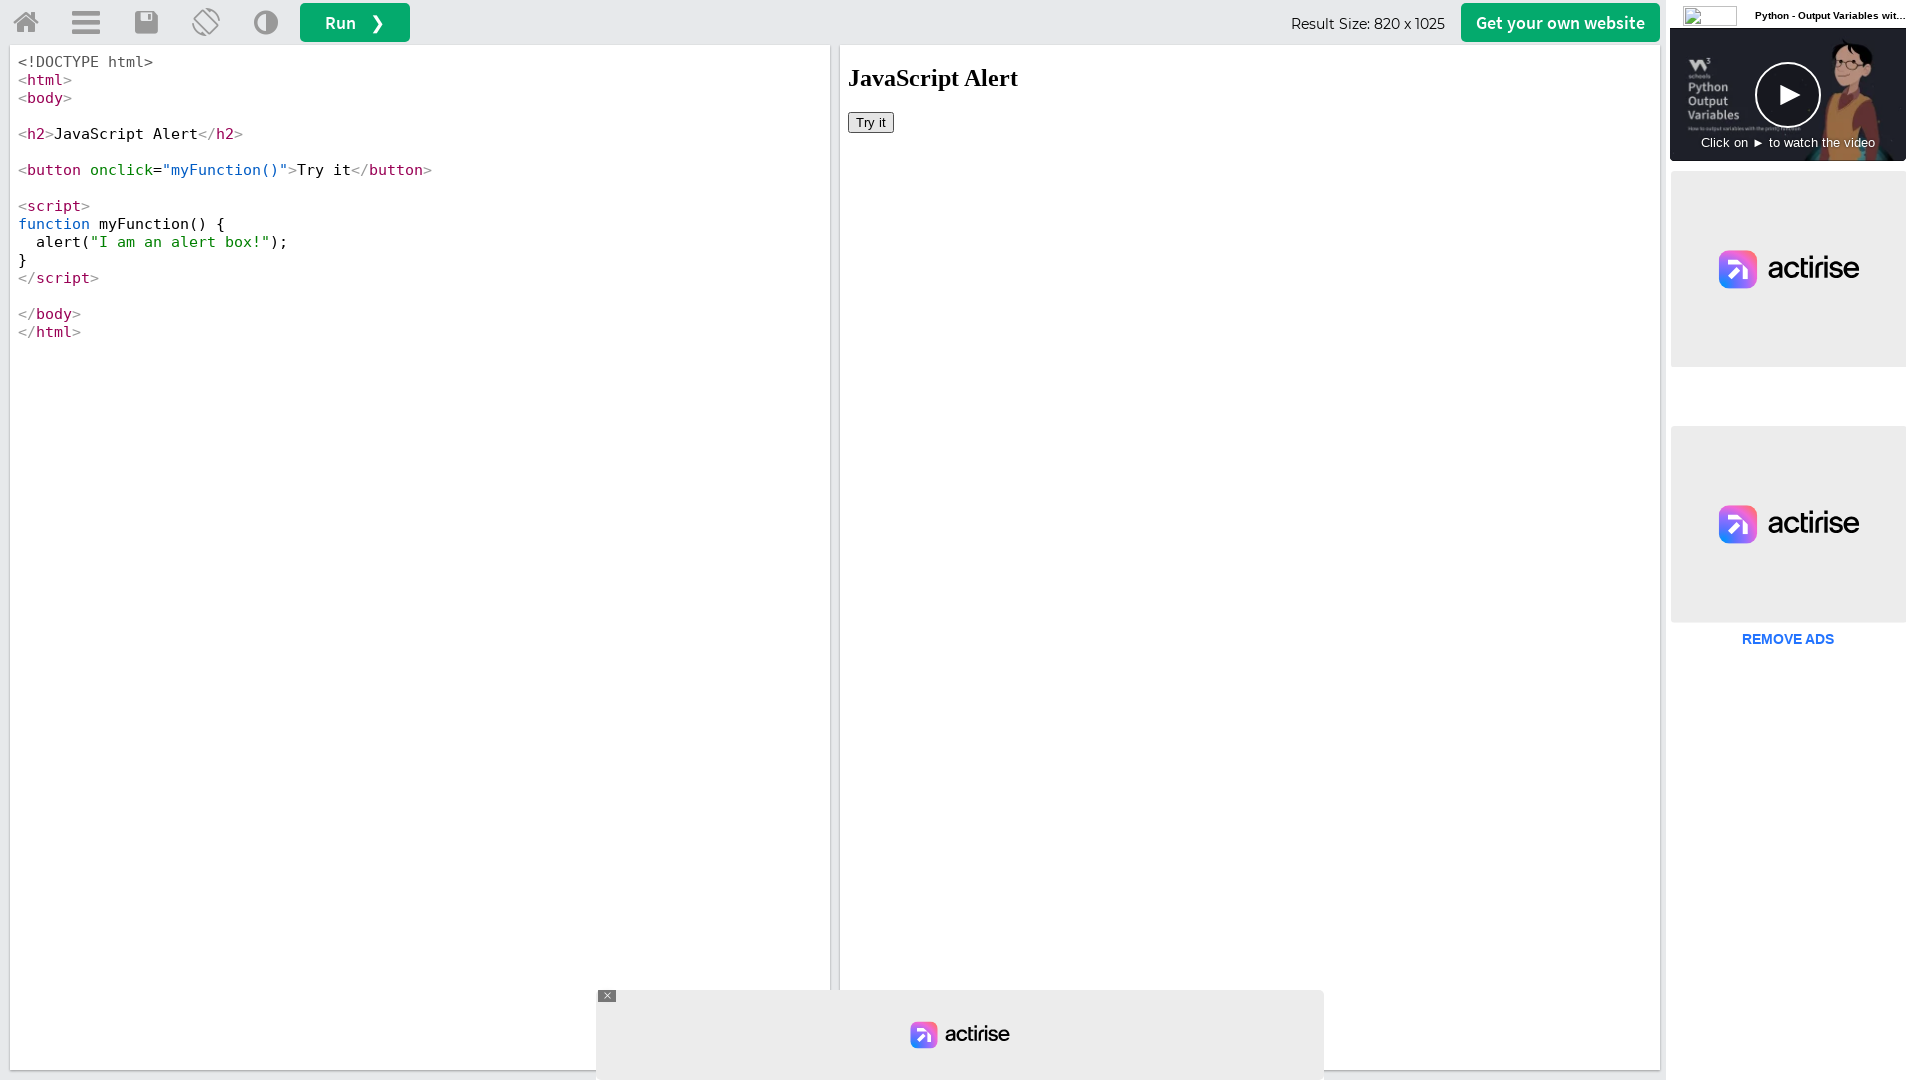